Tests alert handling functionality by switching to a frame, selecting an option from a dropdown menu that triggers navigation to alerts page, clicking a button to trigger an alert, and accepting it

Starting URL: https://www.hyrtutorials.com/p/frames-practice.html

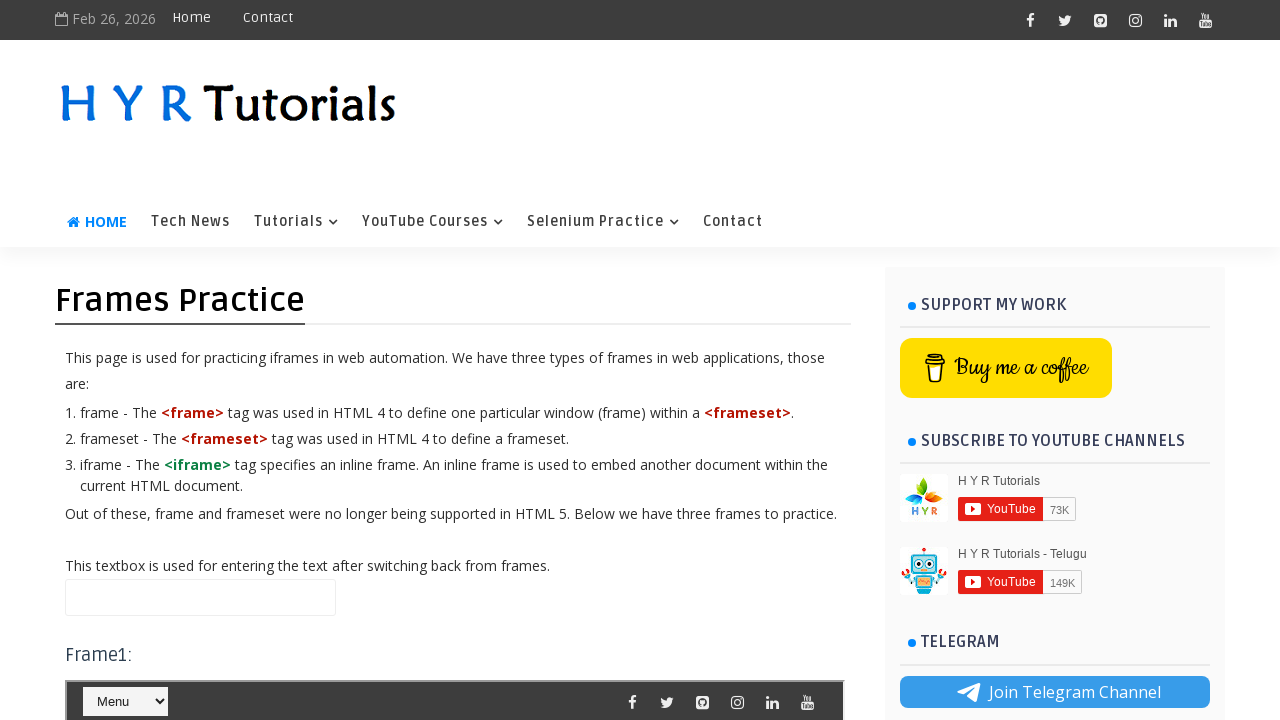

Located iframe#frm1
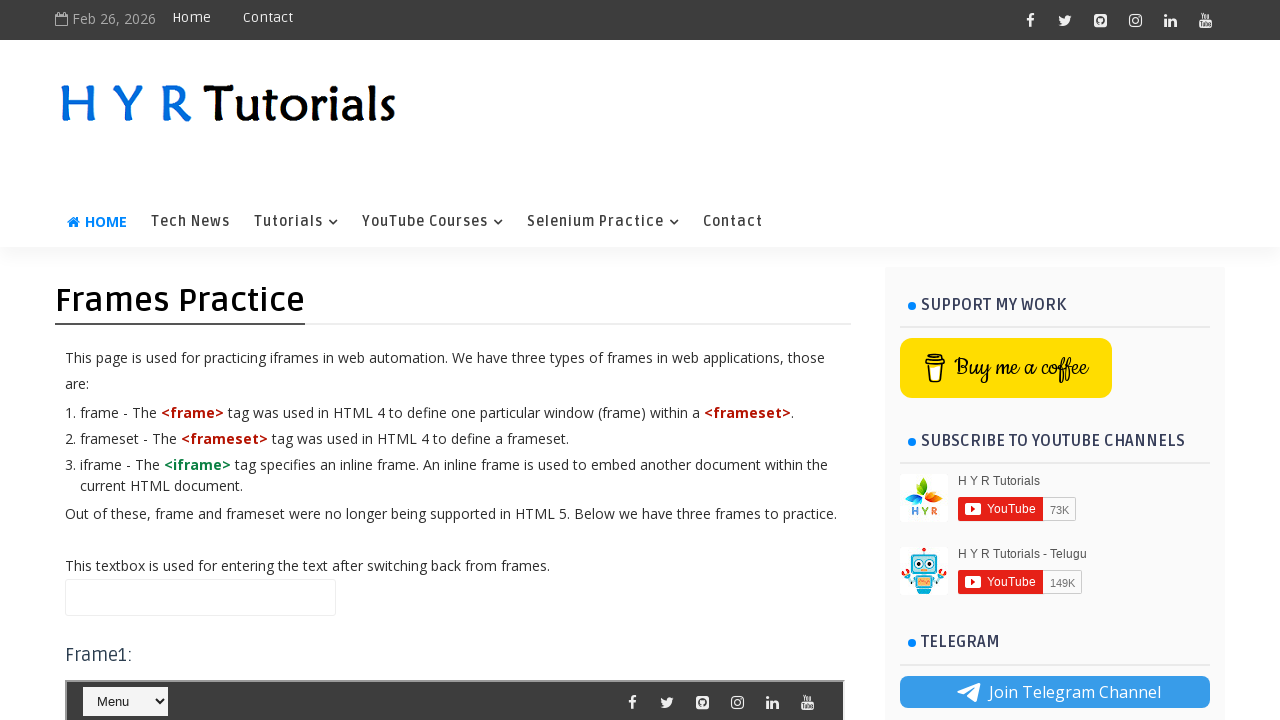

Located dropdown menu #selectnav1
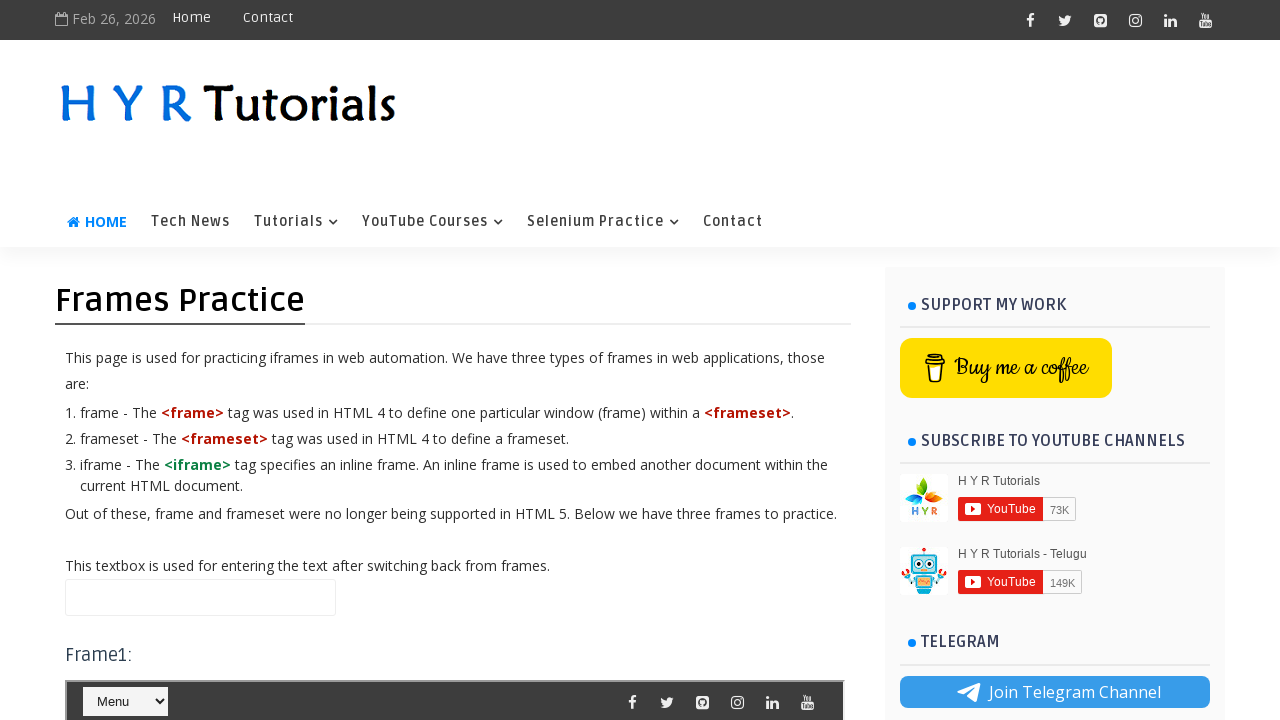

Scrolled dropdown into view
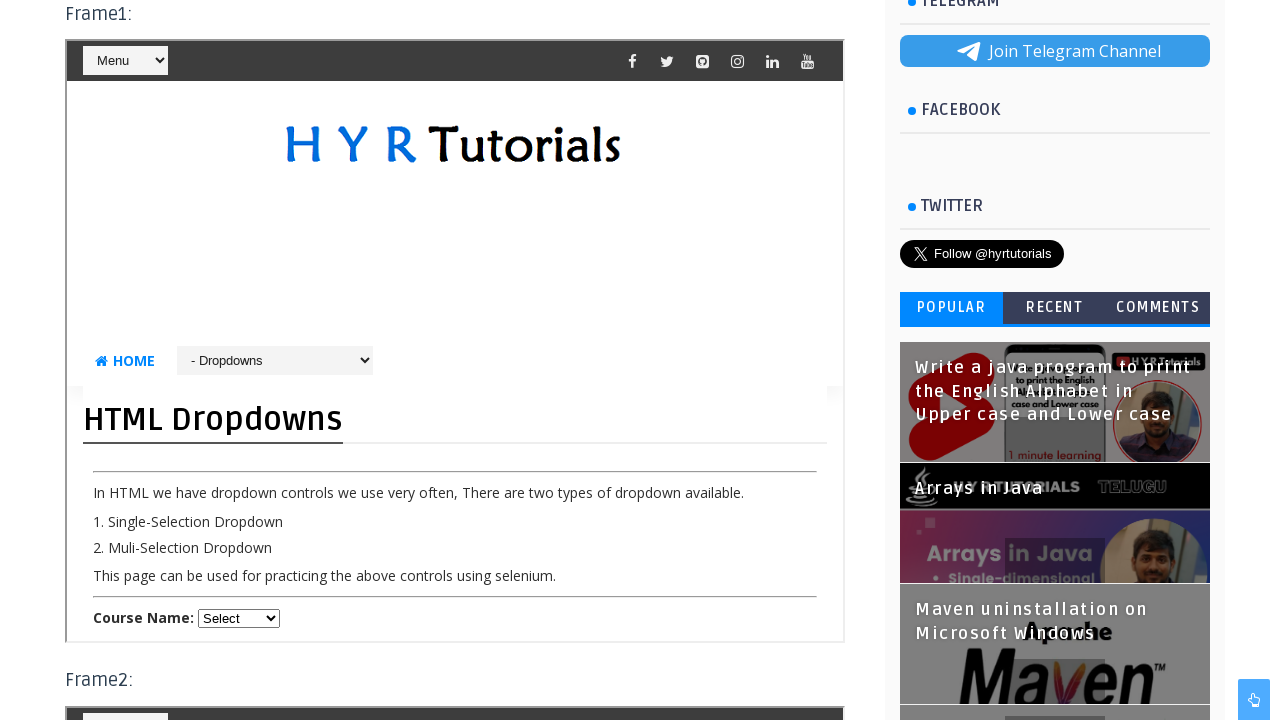

Selected '- Alerts' option from dropdown menu on iframe#frm1 >> internal:control=enter-frame >> #selectnav1
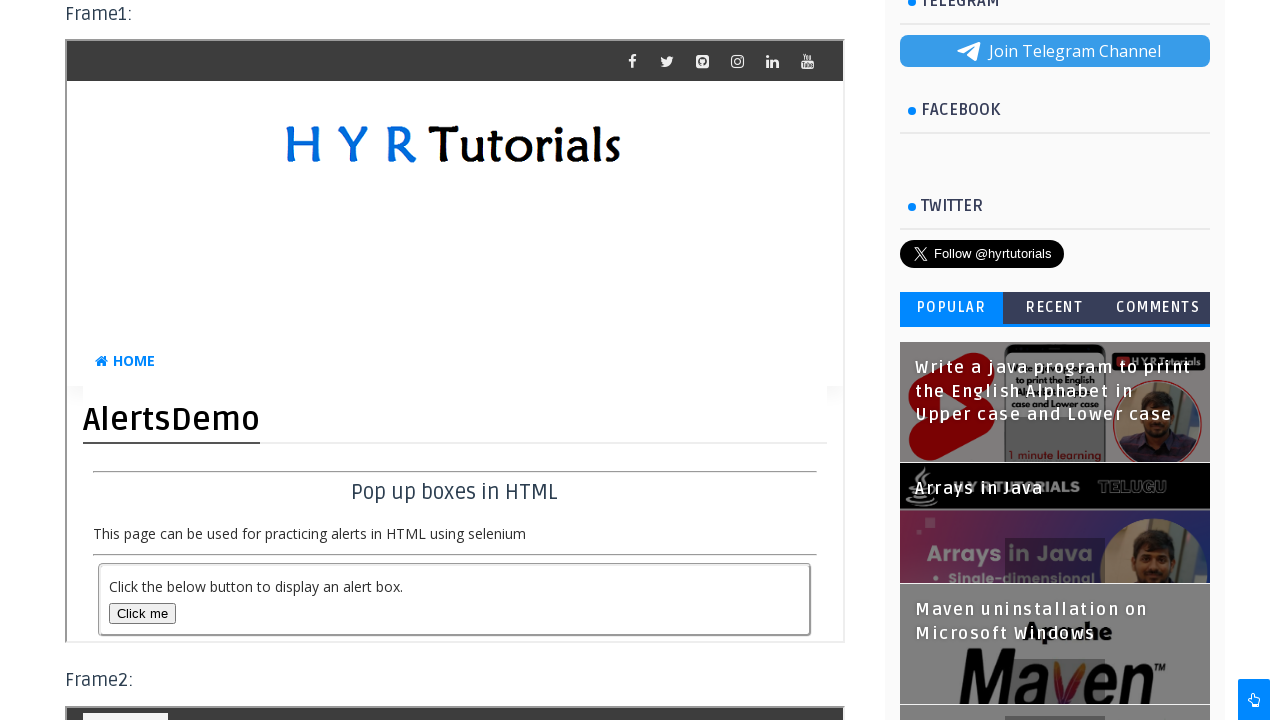

Waited 2 seconds for page update after navigation
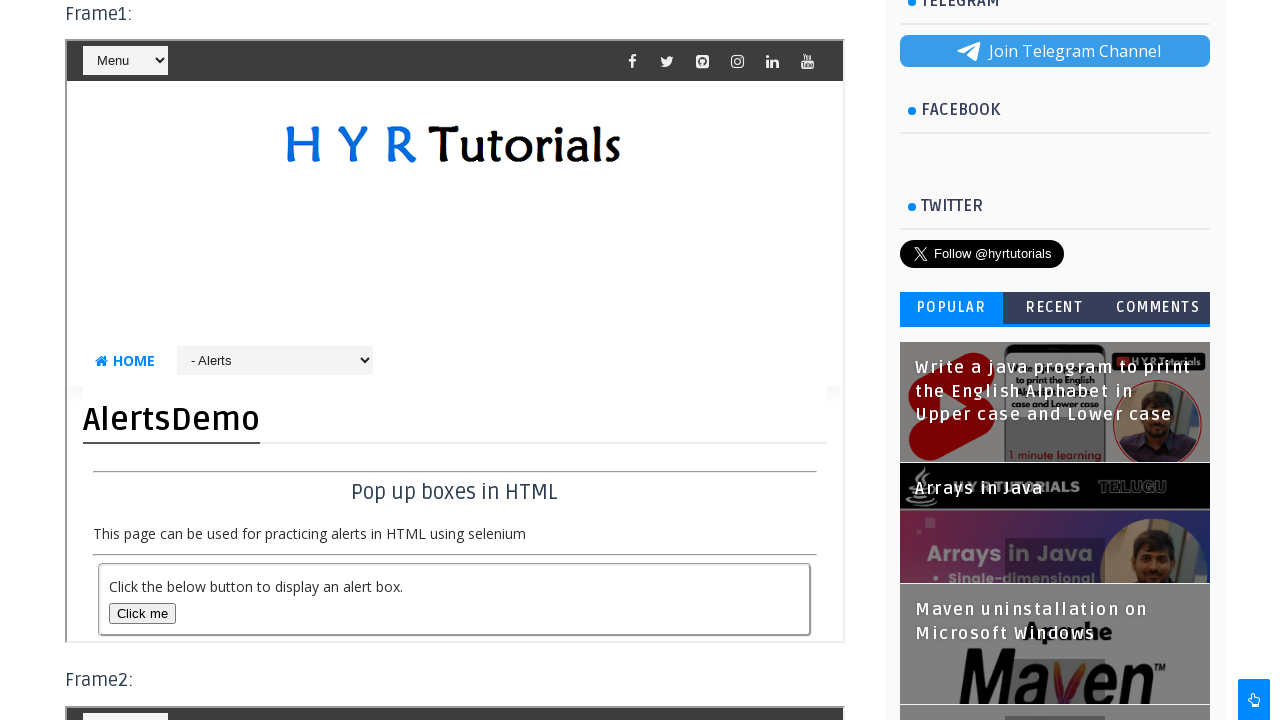

Clicked alert button #alertBox to trigger alert dialog at (142, 613) on iframe#frm1 >> internal:control=enter-frame >> button#alertBox
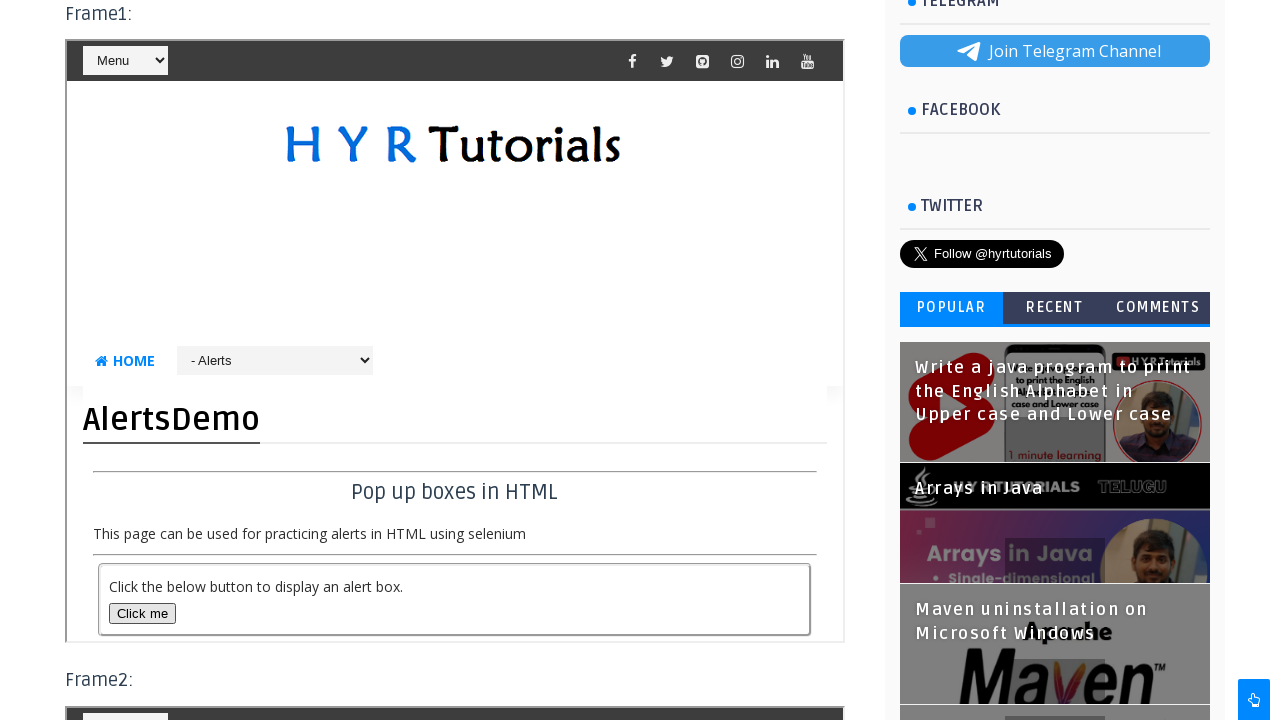

Set up dialog handler to accept alerts
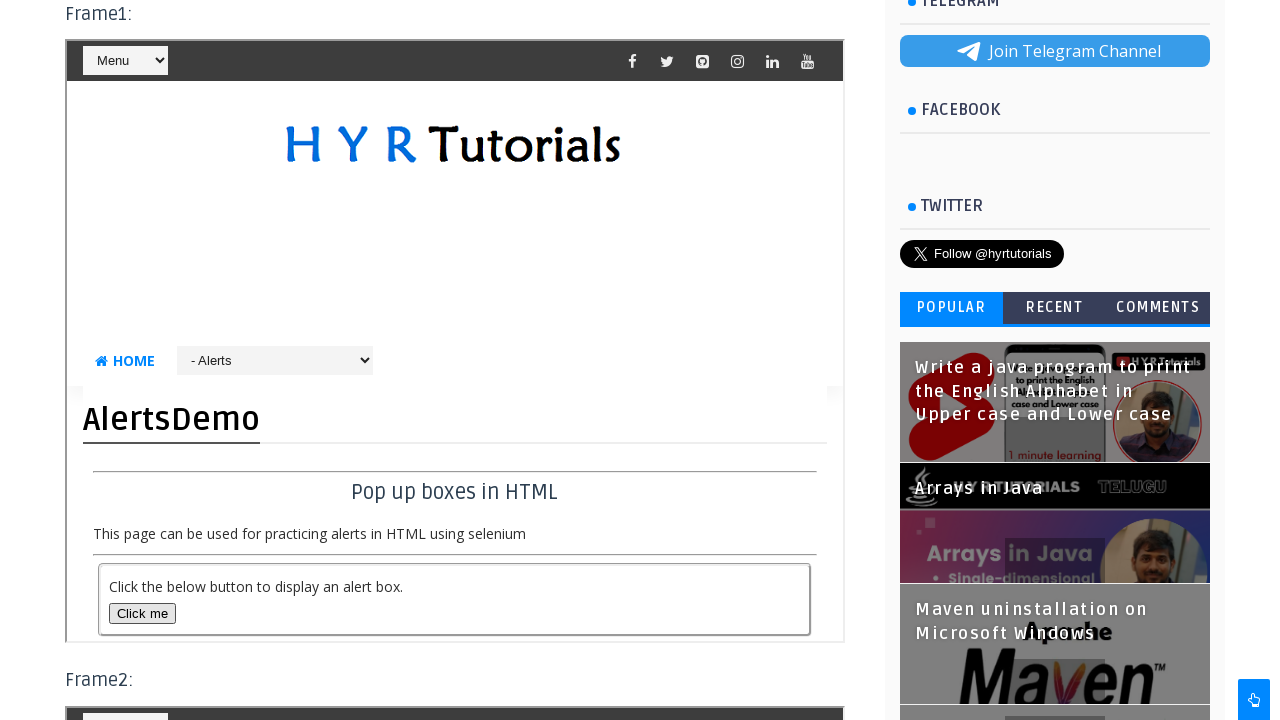

Waited 1 second after accepting alert
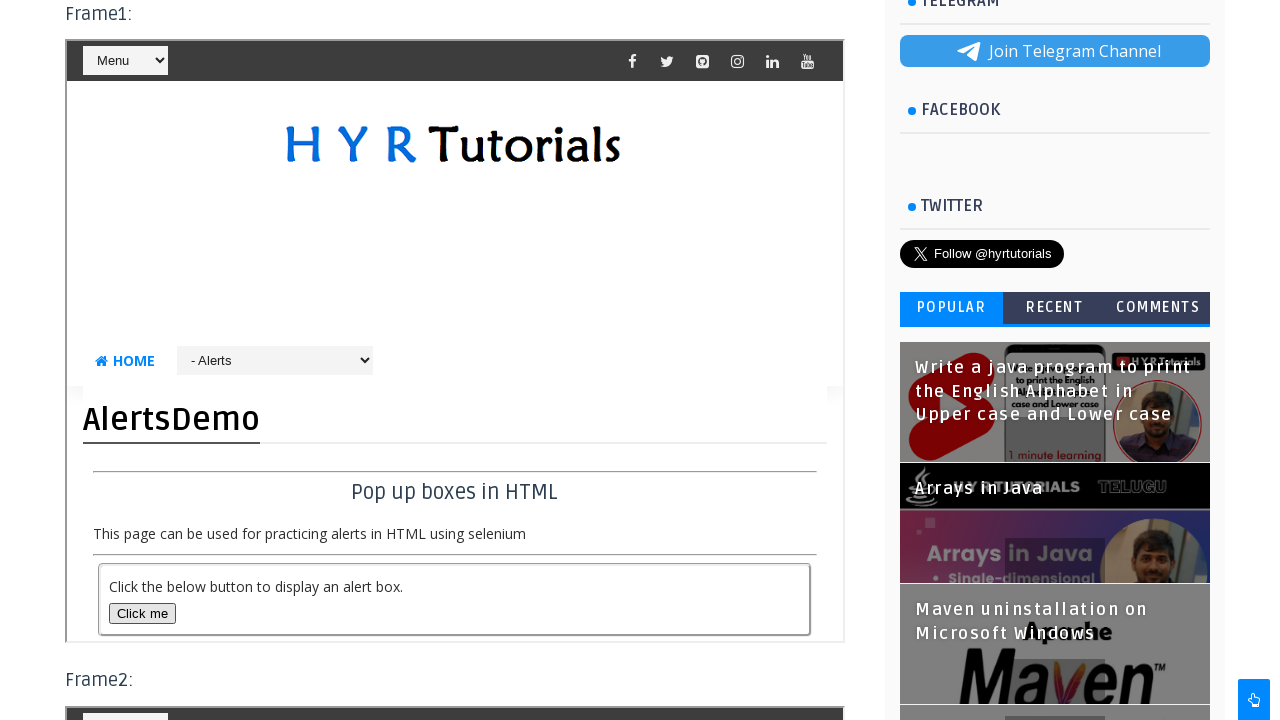

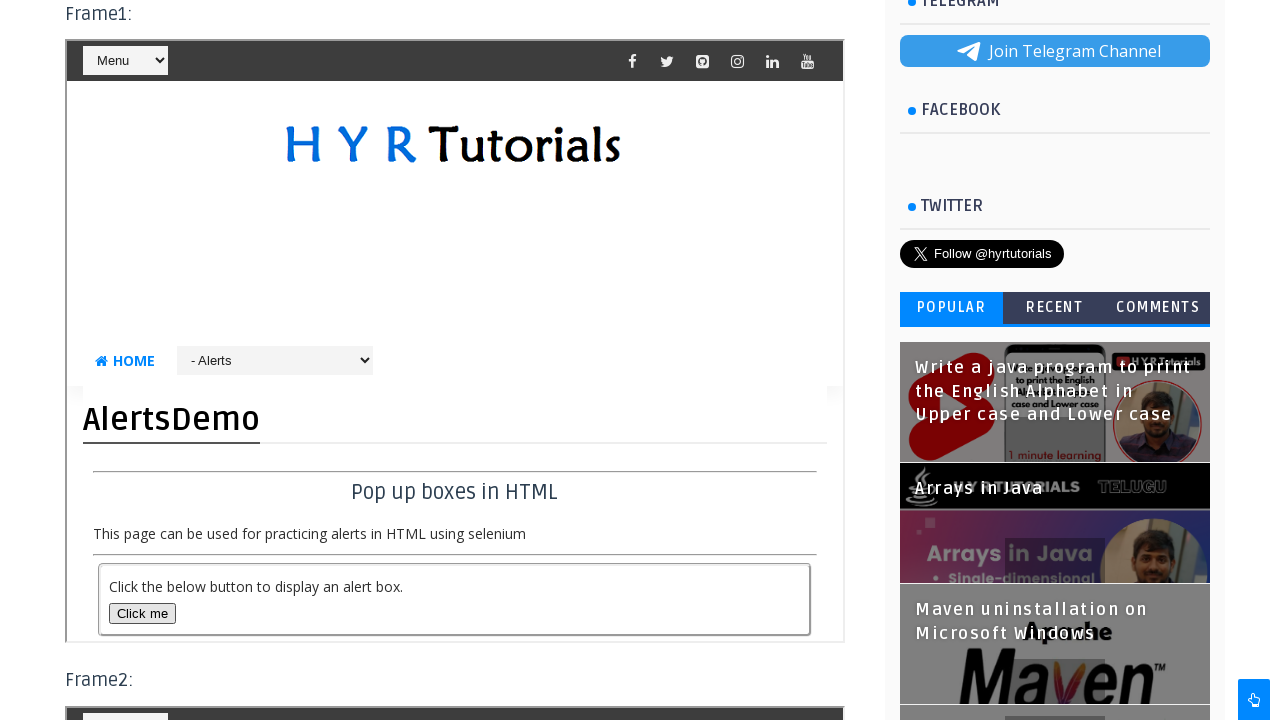